Tests form submission with invalid date (13/13/2005), verifying date error is shown

Starting URL: https://elenarivero.github.io/ejercicio3/index.html

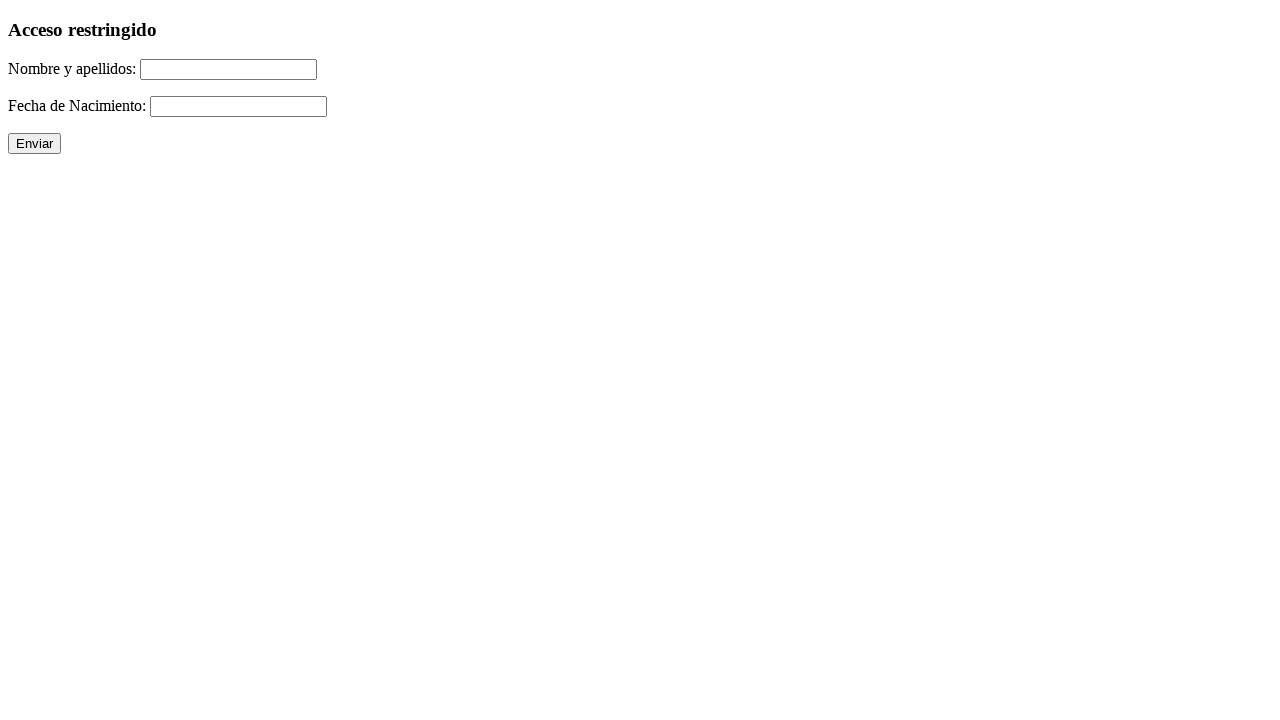

Filled name field with 'Lorenzo Bellido Barrena' on #nomap
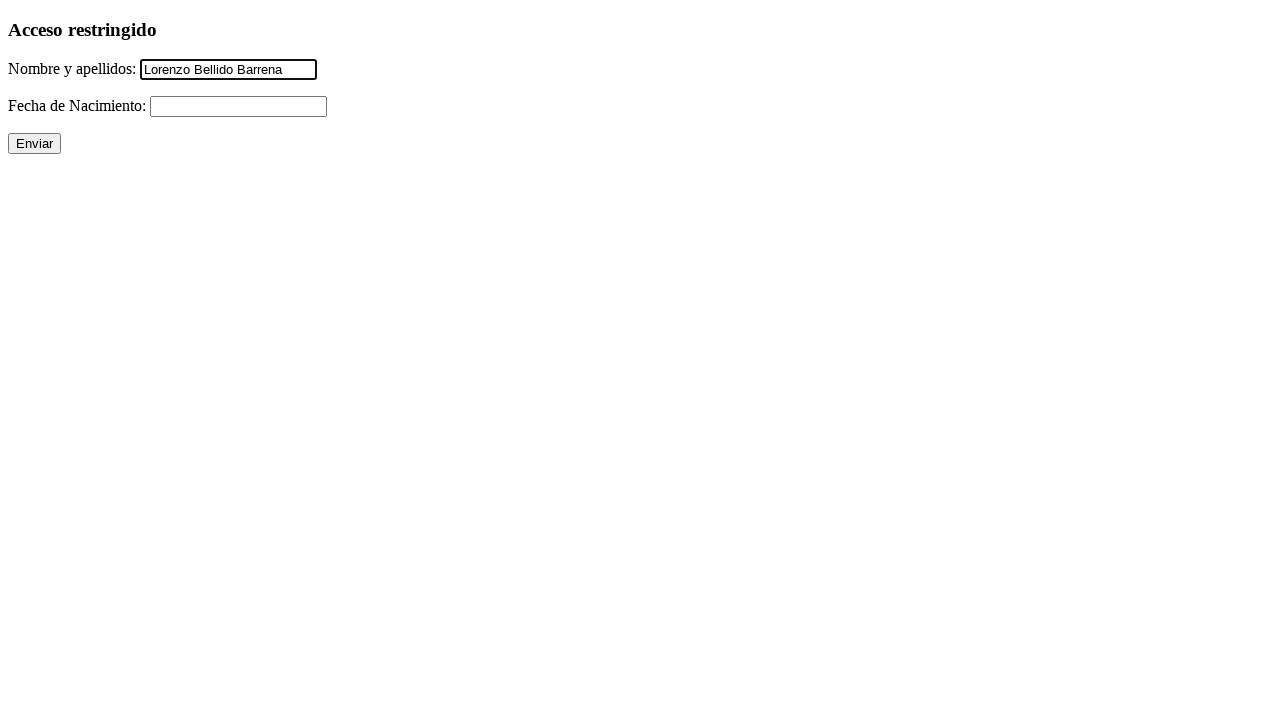

Filled date field with invalid date '13/13/2005' on #fecha
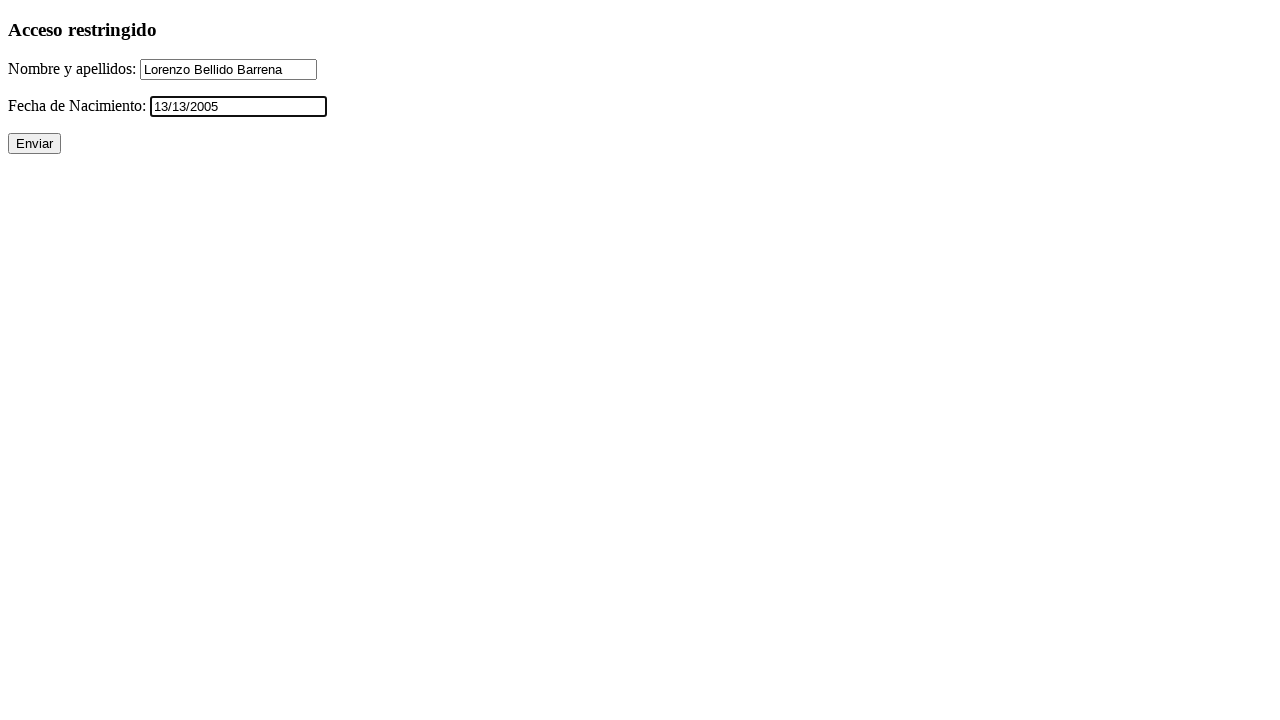

Clicked submit button to submit form at (34, 144) on xpath=//p/input[@type='submit']
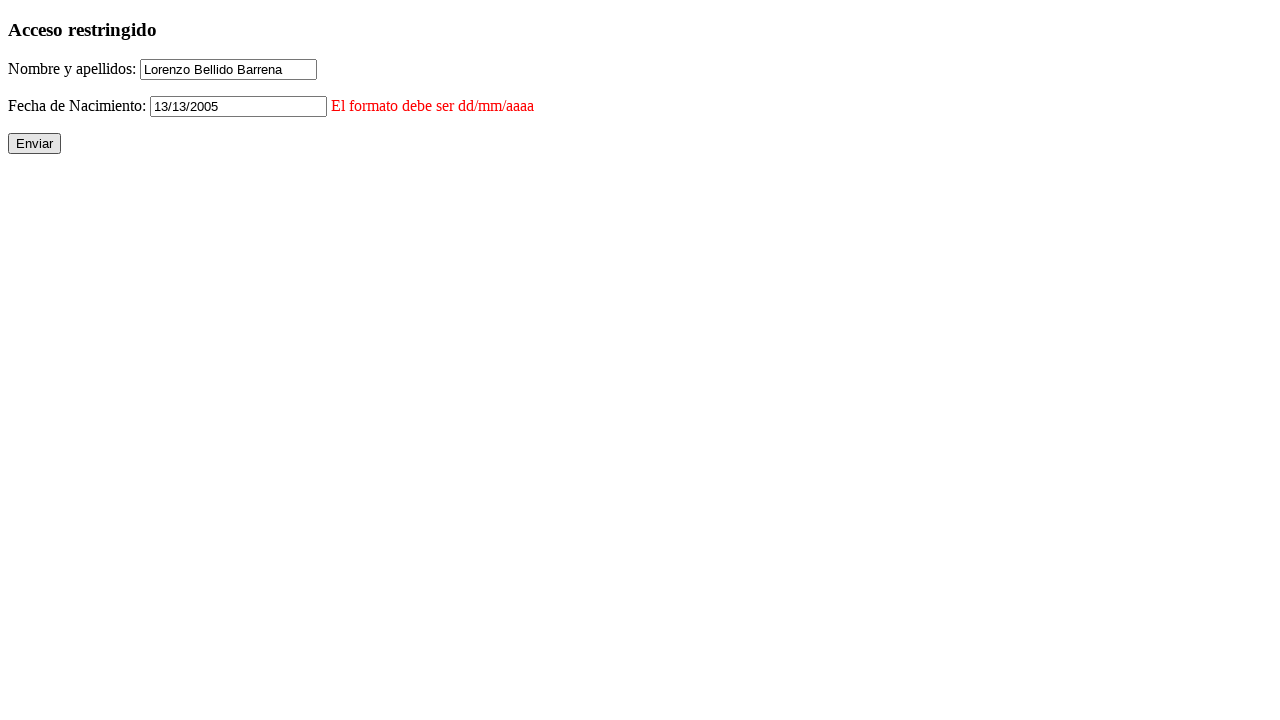

Verified that name error is not visible
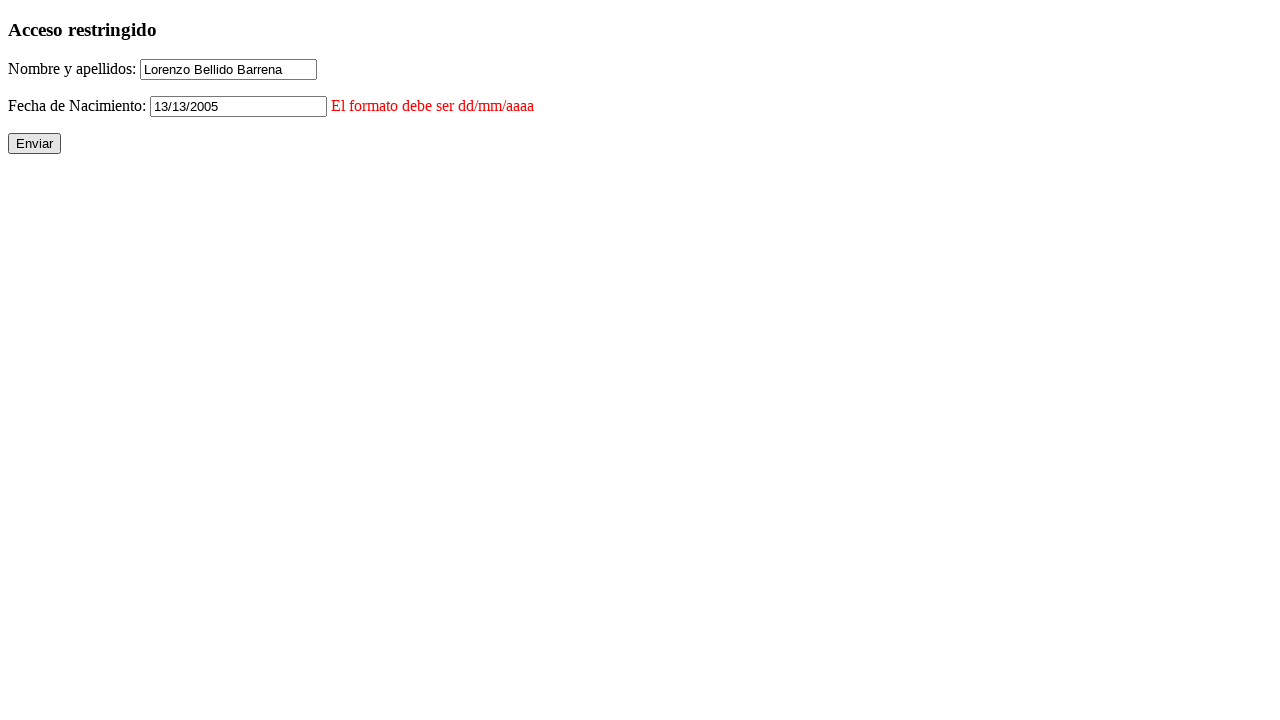

Verified that date error is visible for invalid date
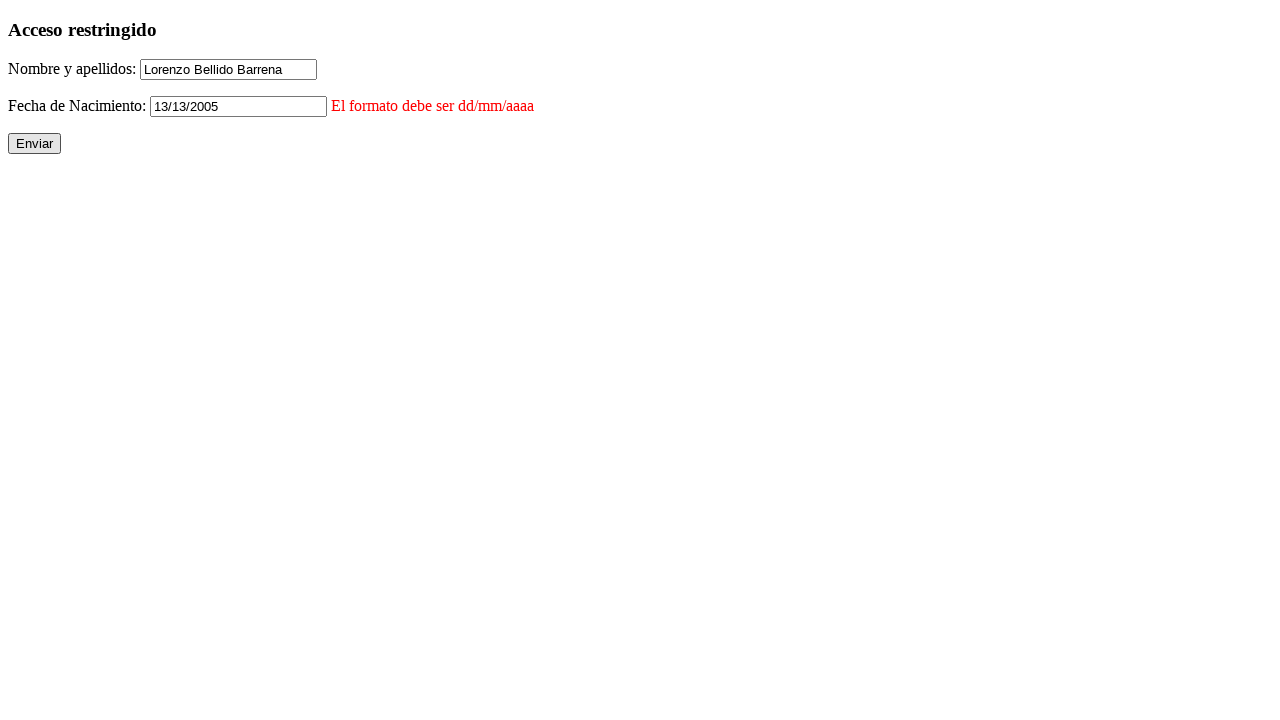

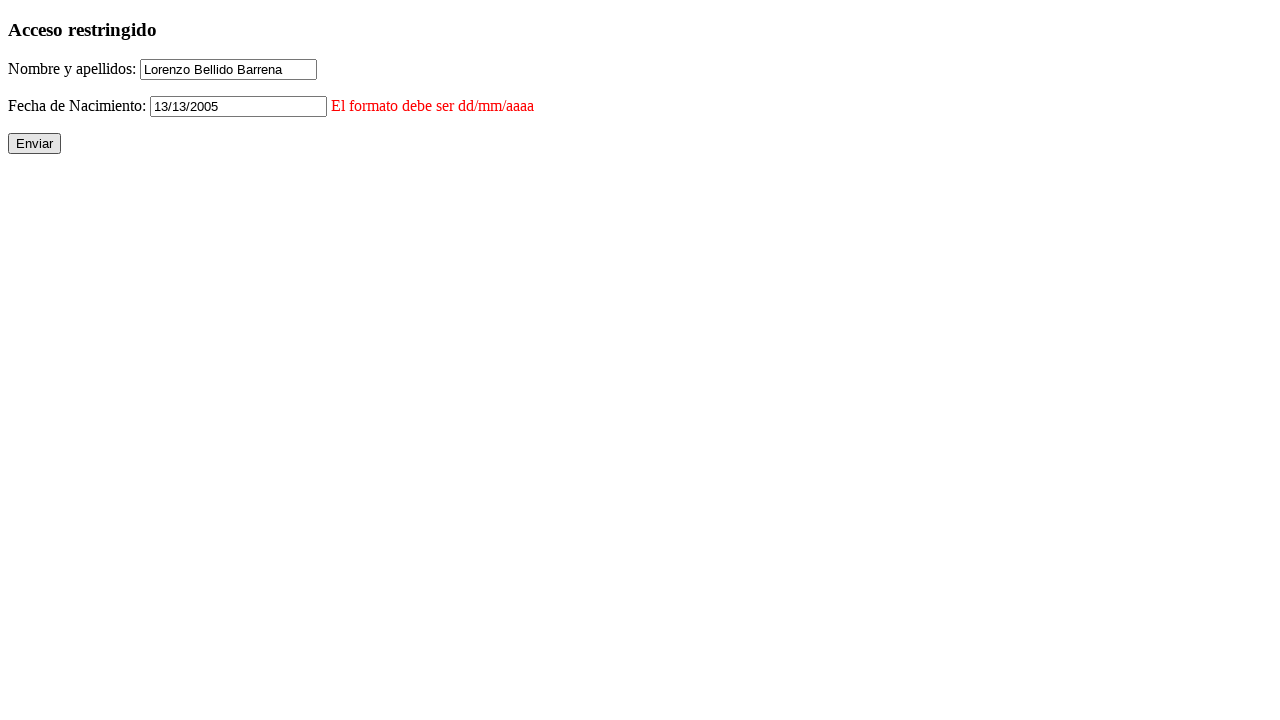